Tests that the search does not accept author name with special symbols and displays a confirmation message

Starting URL: https://www.sharelane.com/cgi-bin/main.py

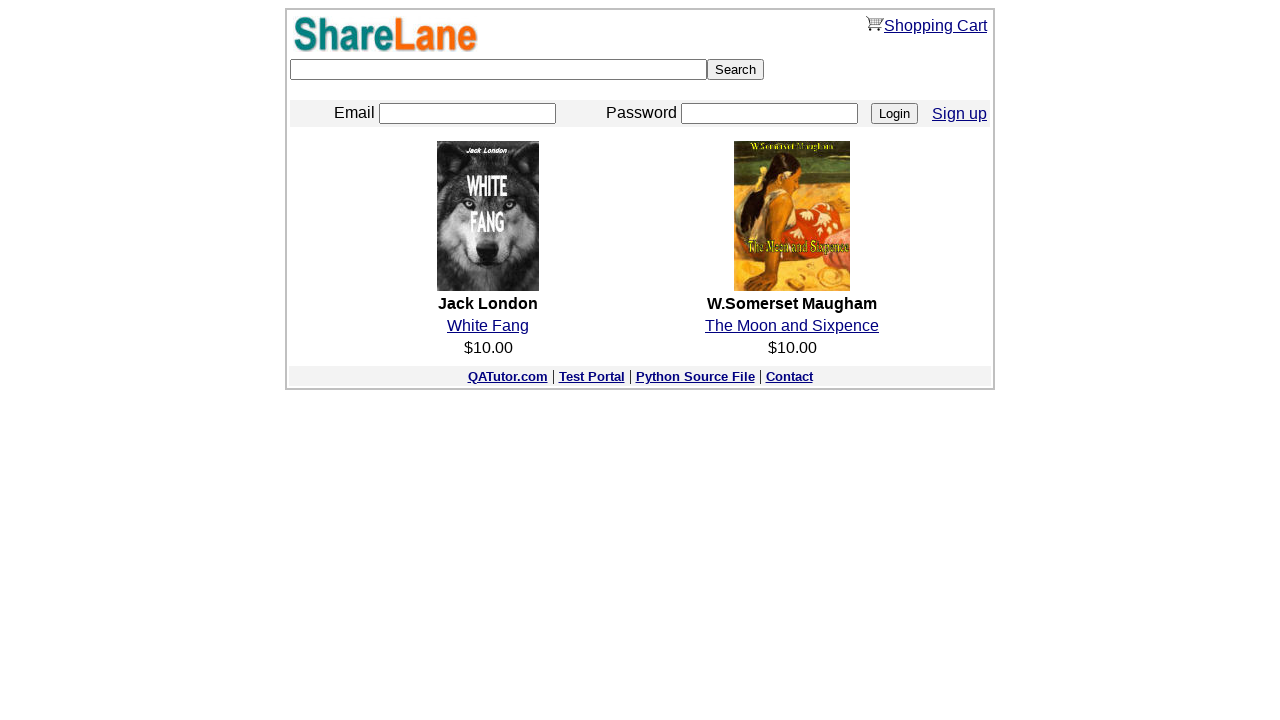

Filled search box with author name containing special symbols 'M@ark@!#' on [type=text]
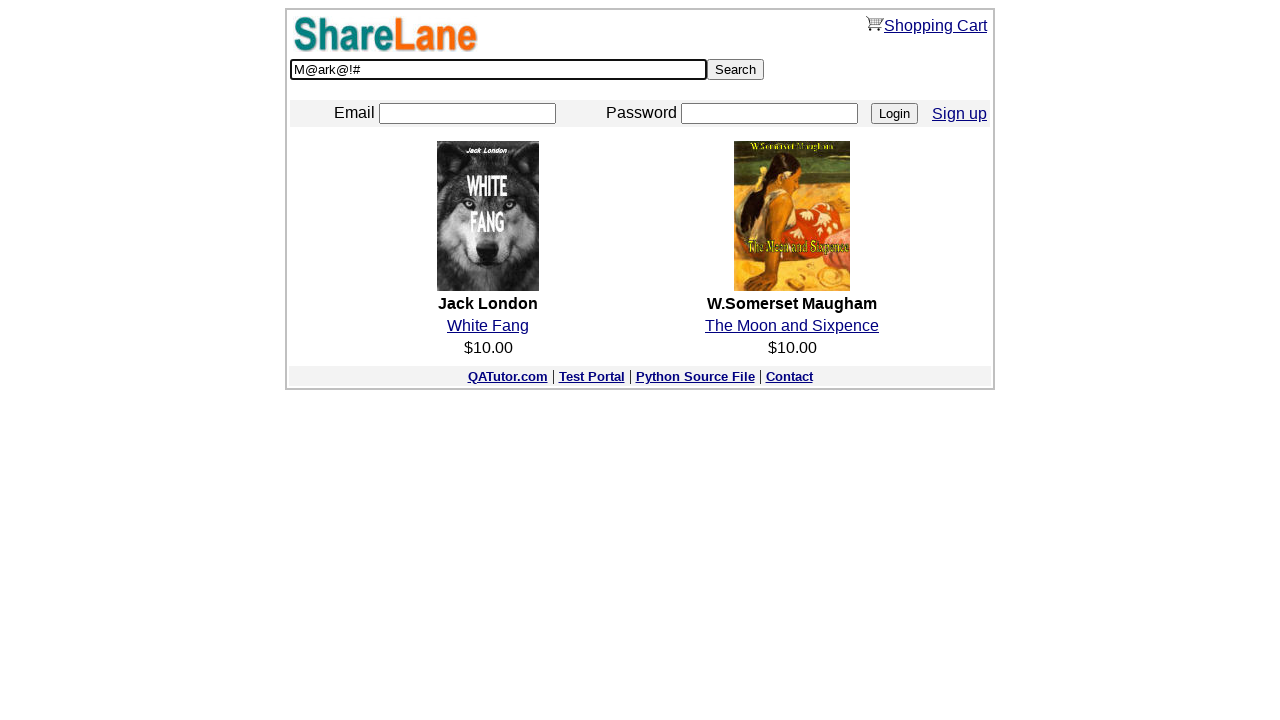

Clicked Search button to submit query with special symbols at (736, 70) on [value=Search]
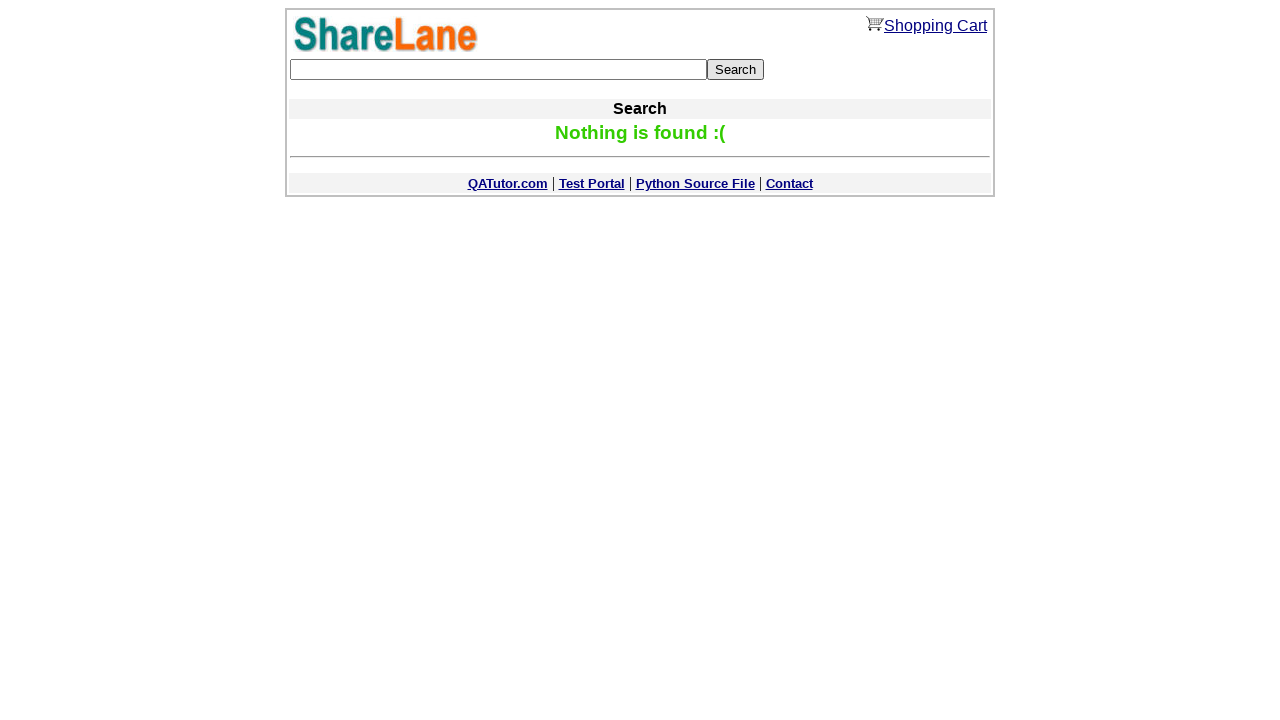

Confirmation message appeared indicating search does not accept special symbols
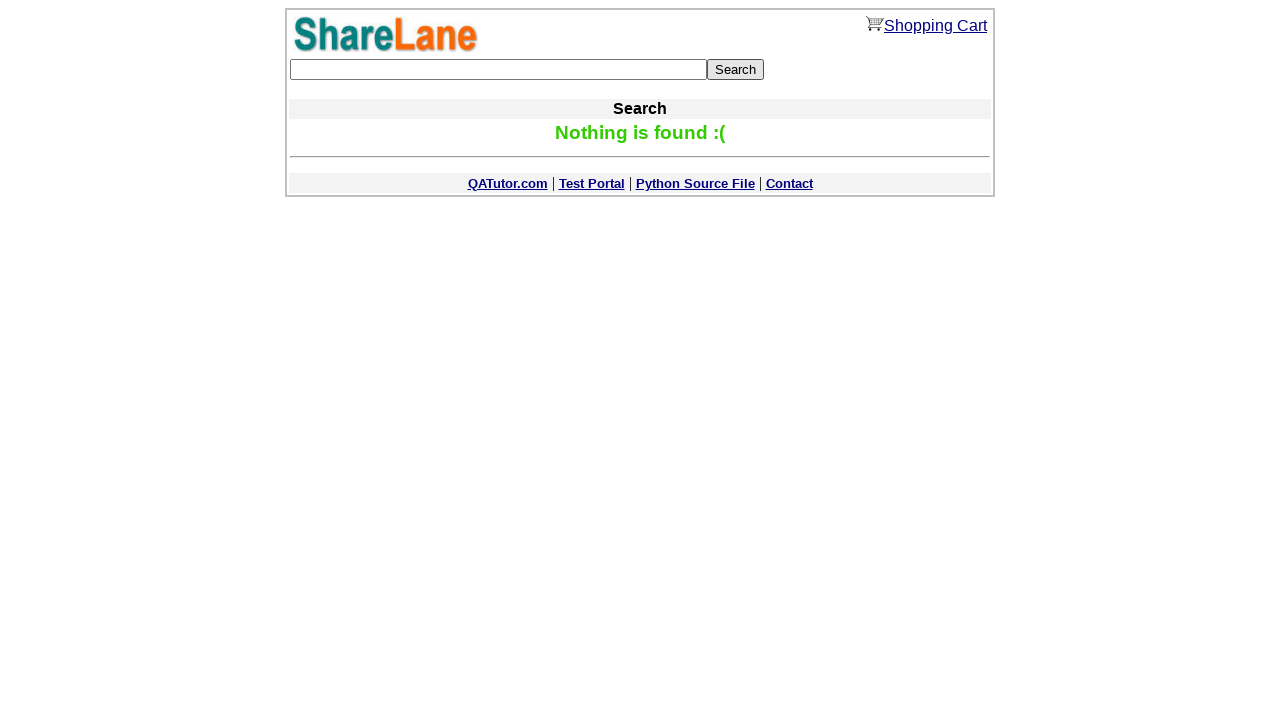

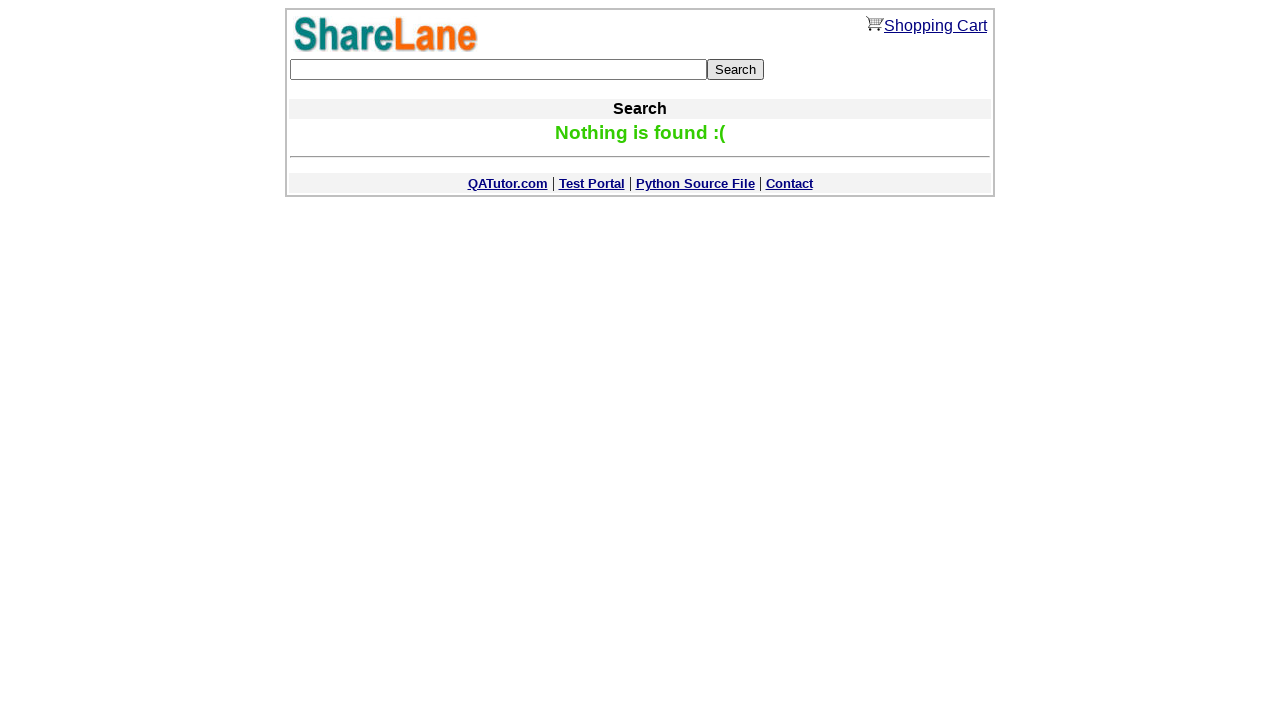